Tests un-marking completed todo items by unchecking their checkboxes

Starting URL: https://demo.playwright.dev/todomvc

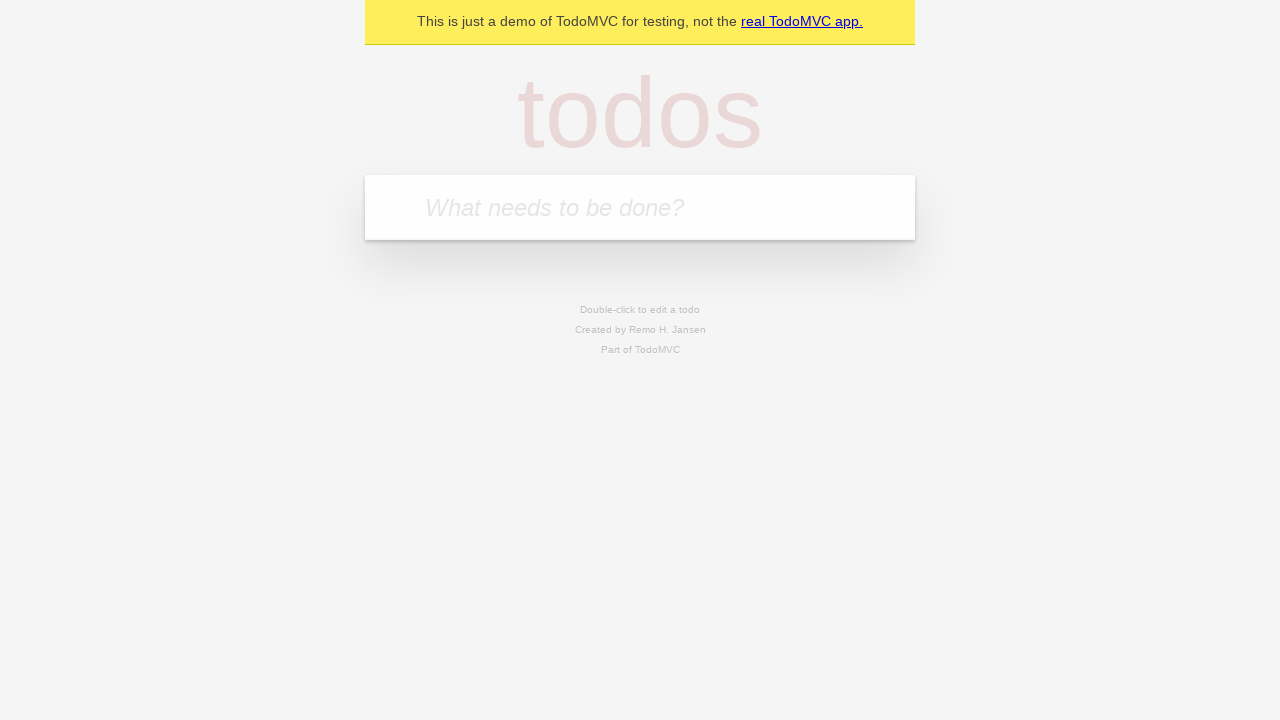

Located the 'What needs to be done?' input field
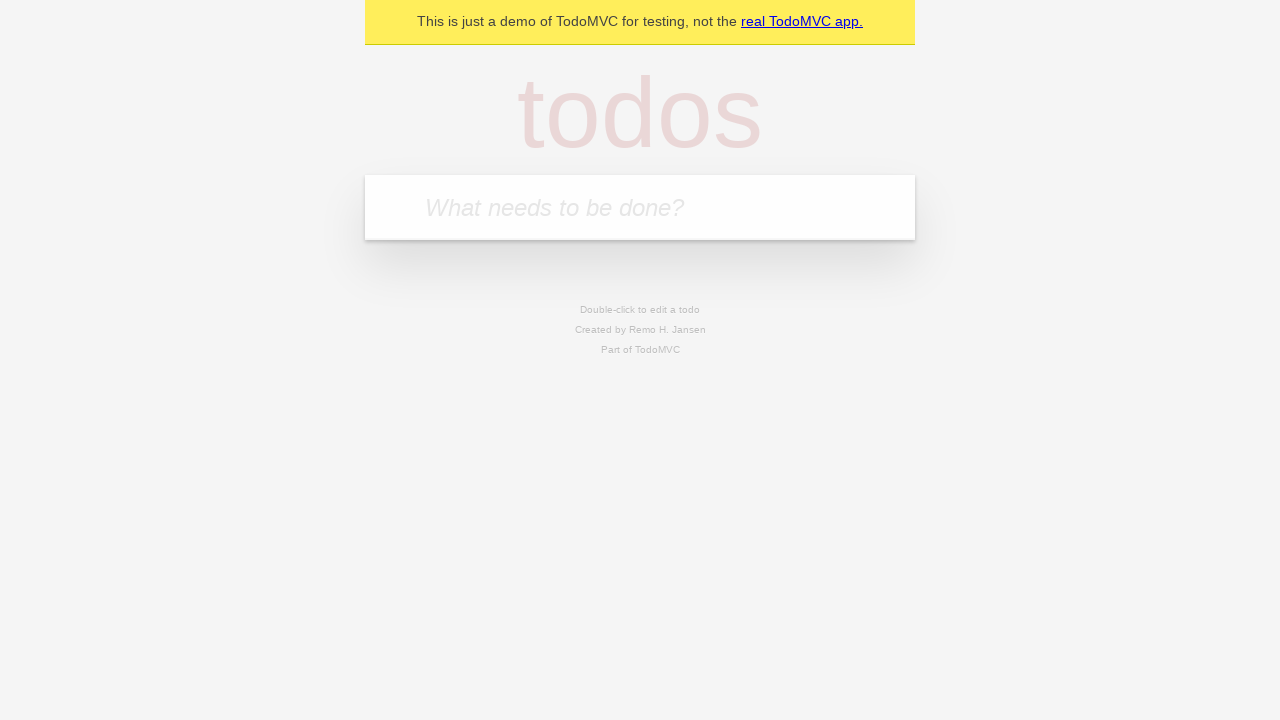

Filled todo input with 'buy some cheese' on internal:attr=[placeholder="What needs to be done?"i]
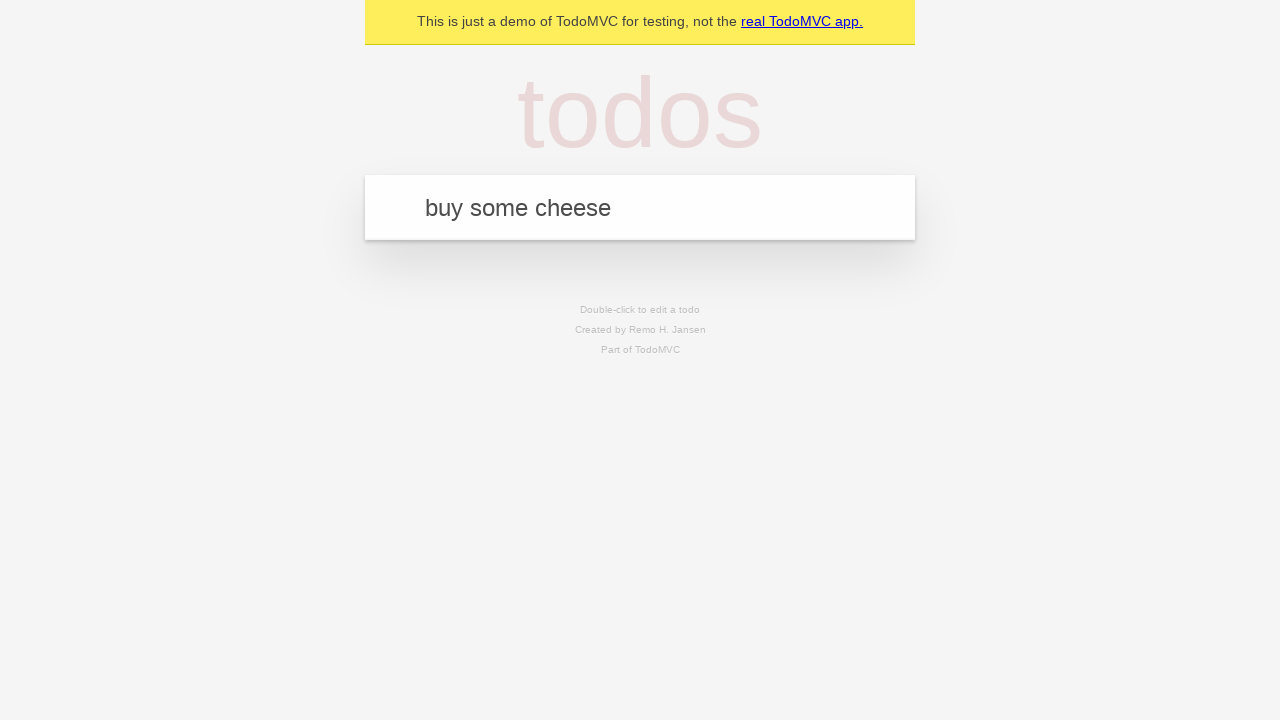

Pressed Enter to create todo item 'buy some cheese' on internal:attr=[placeholder="What needs to be done?"i]
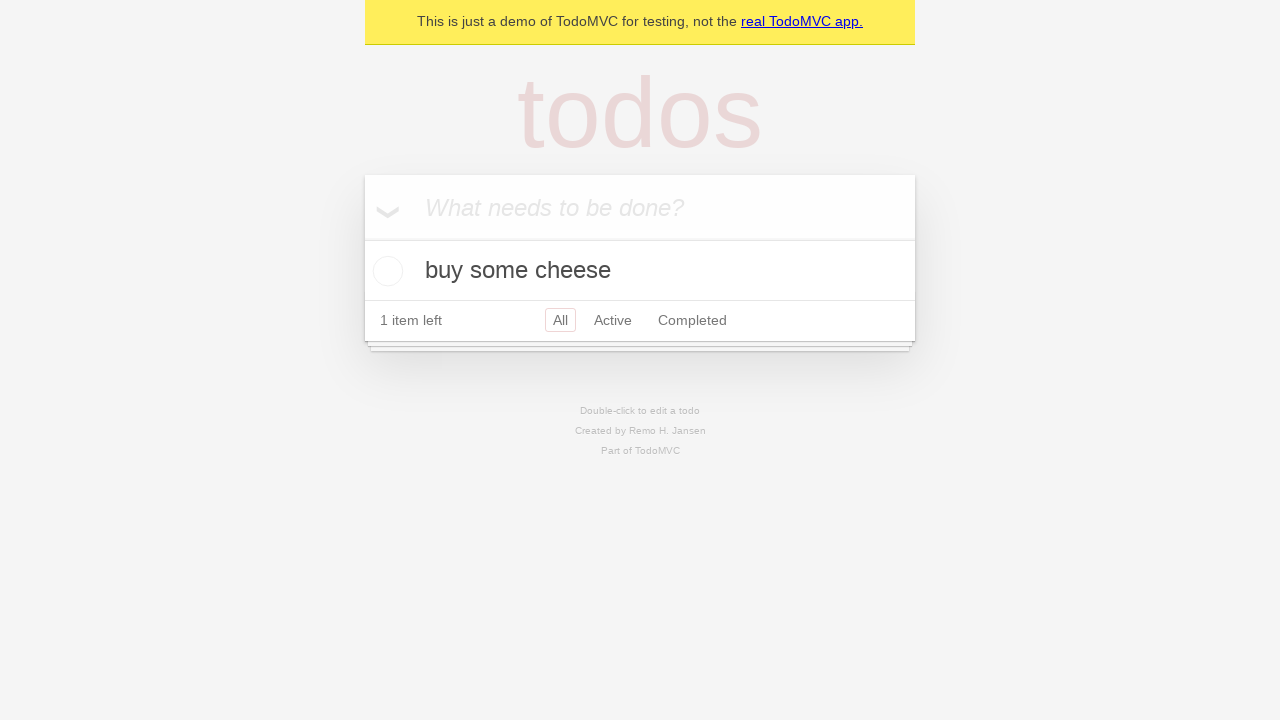

Filled todo input with 'feed the cat' on internal:attr=[placeholder="What needs to be done?"i]
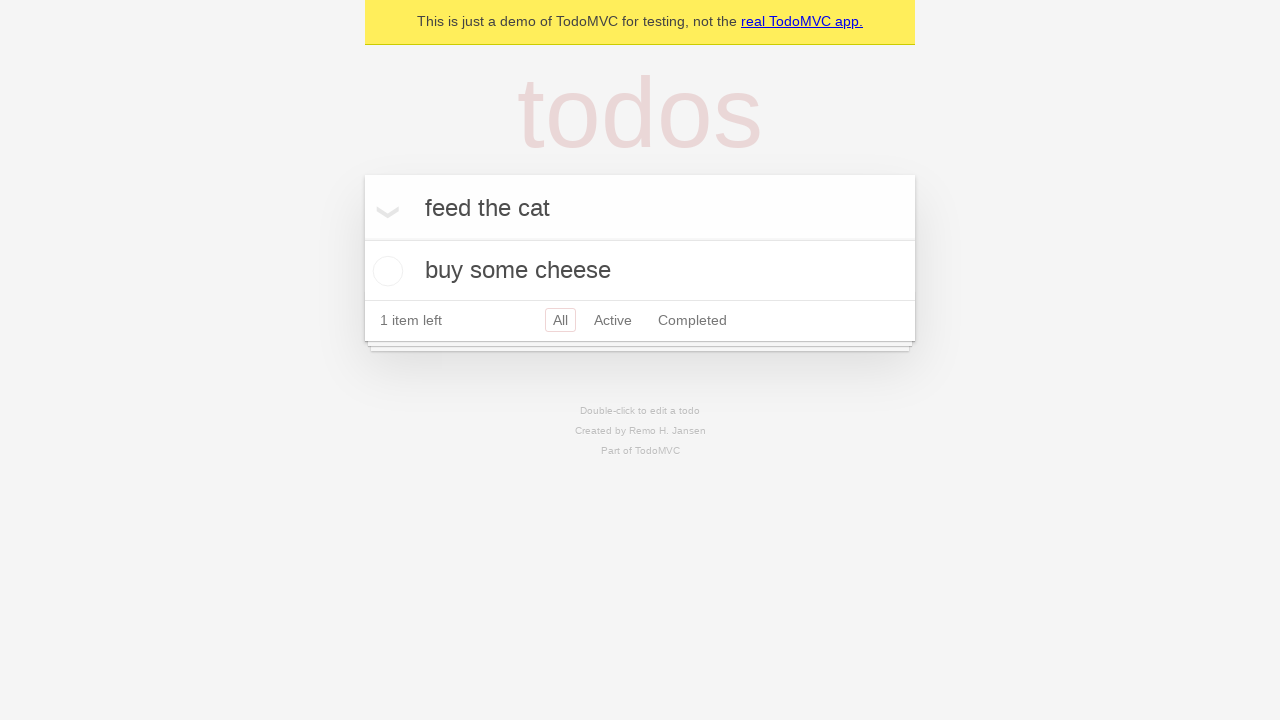

Pressed Enter to create todo item 'feed the cat' on internal:attr=[placeholder="What needs to be done?"i]
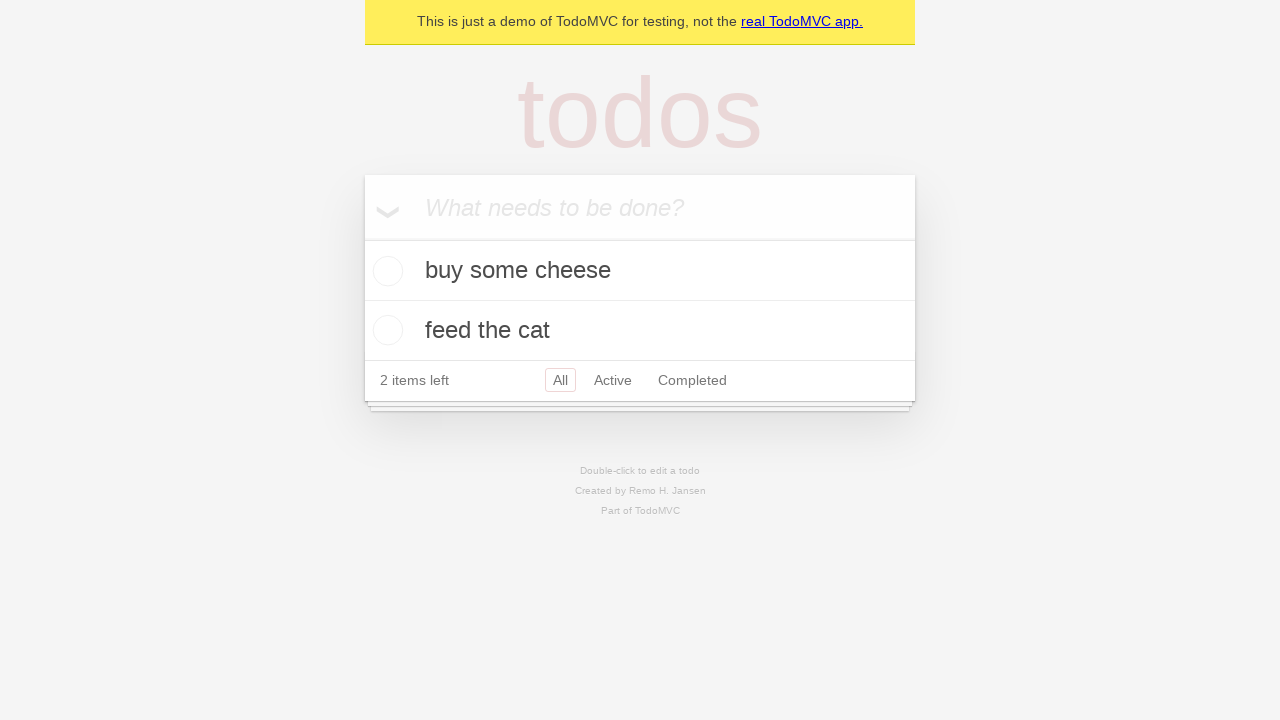

Located the first todo item
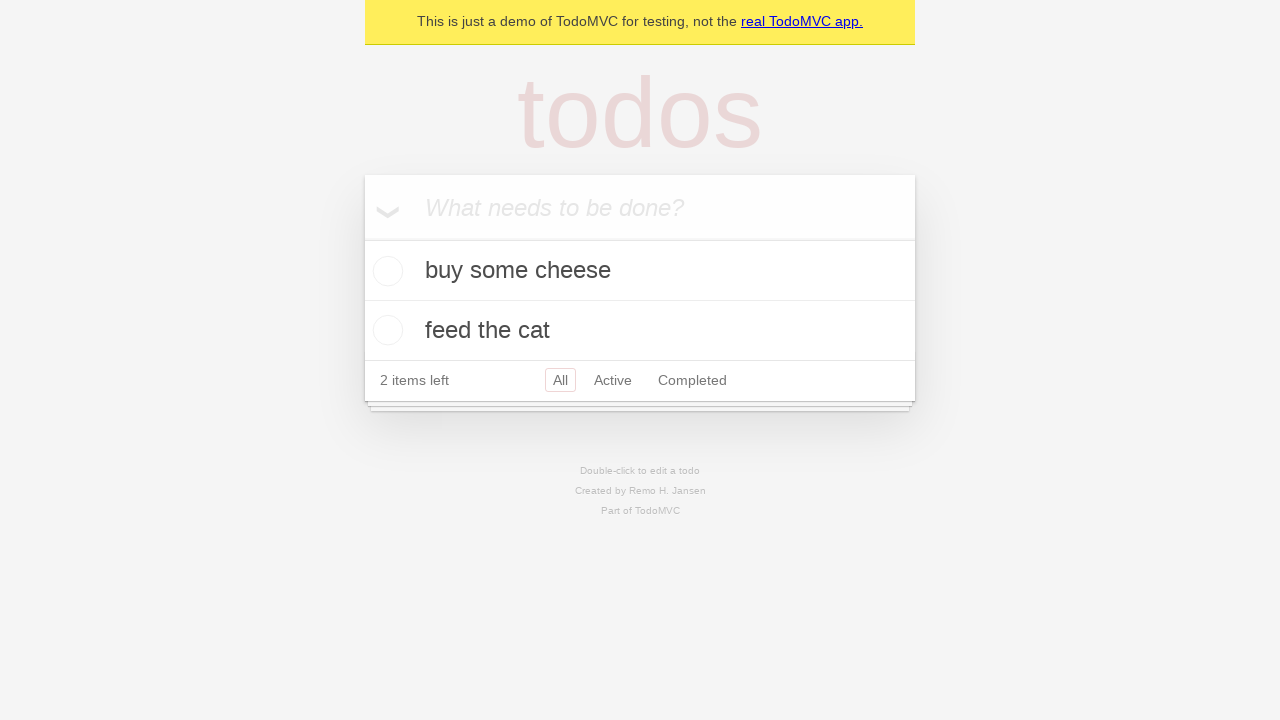

Located the checkbox for the first todo item
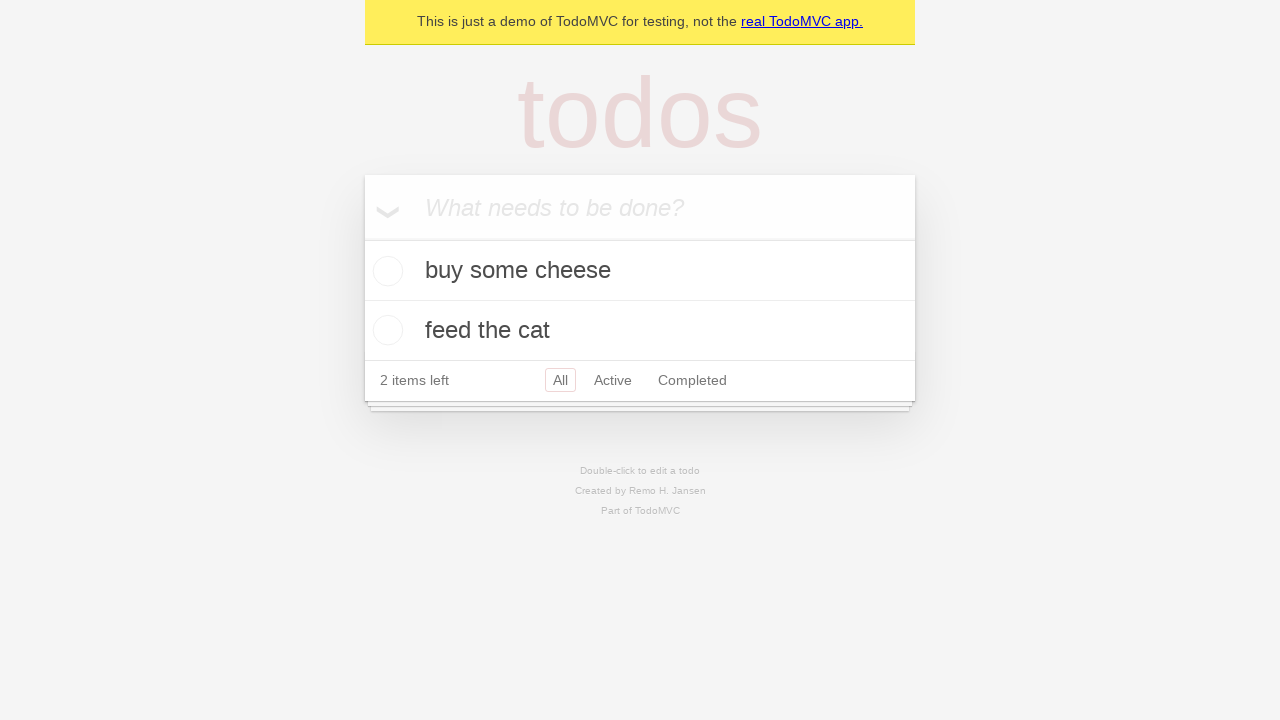

Checked the first todo item checkbox to mark it as complete at (385, 271) on internal:testid=[data-testid="todo-item"s] >> nth=0 >> internal:role=checkbox
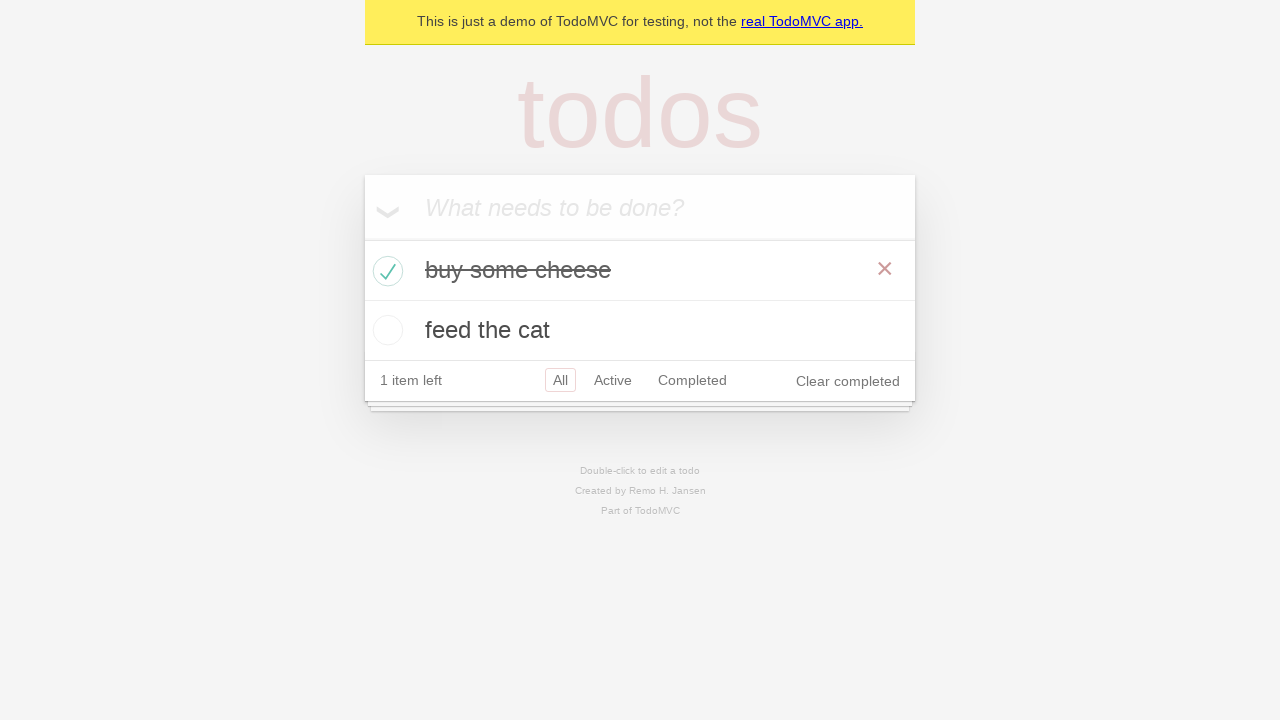

Unchecked the first todo item checkbox to un-mark it as complete at (385, 271) on internal:testid=[data-testid="todo-item"s] >> nth=0 >> internal:role=checkbox
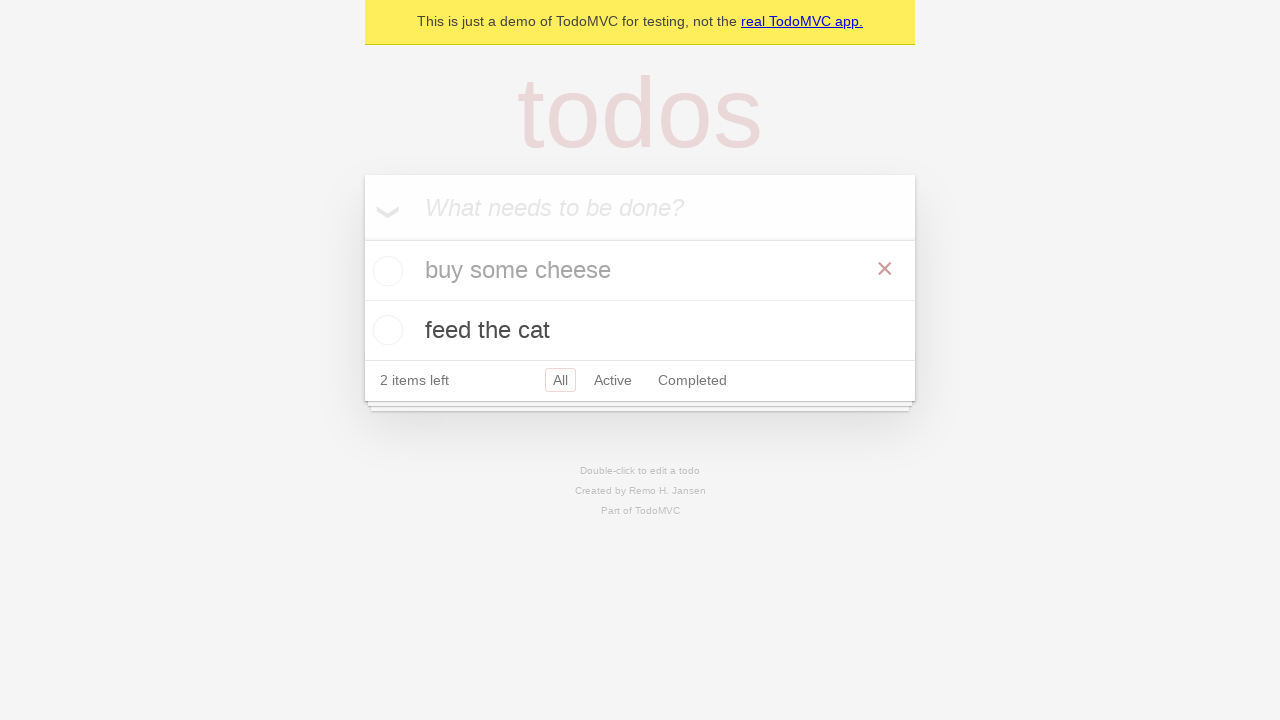

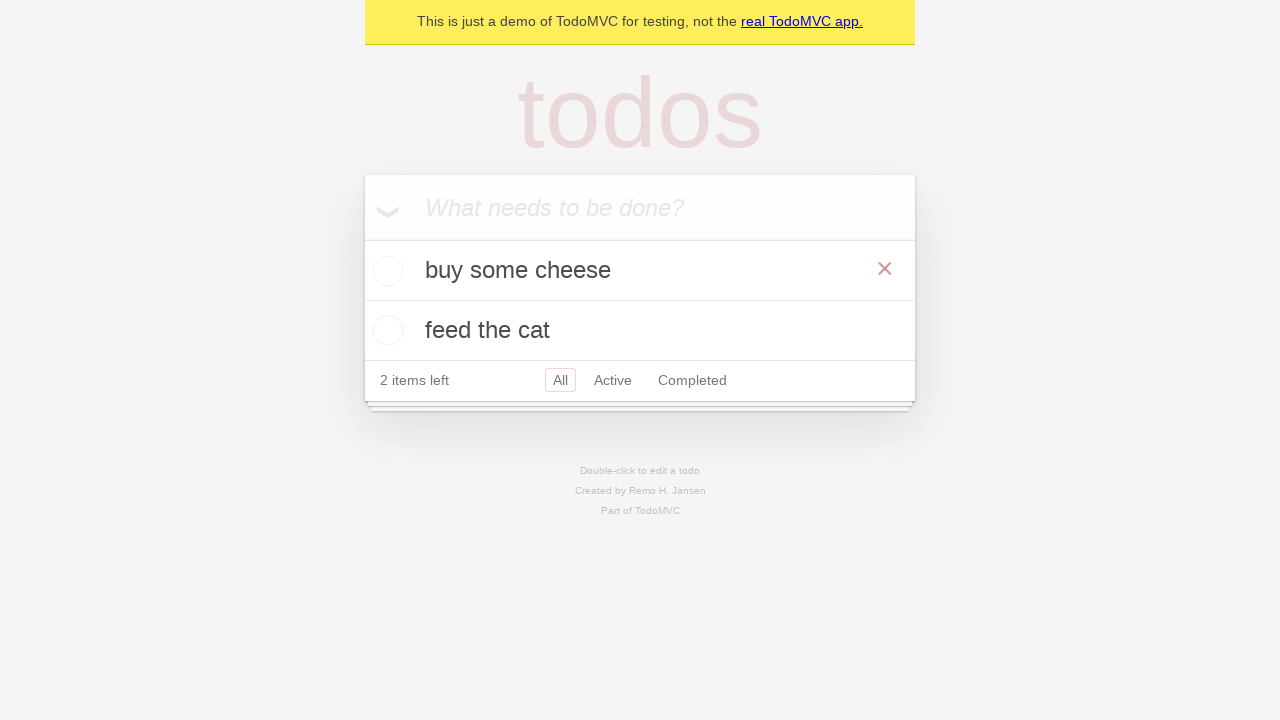